Tests window handling functionality by clicking a link that opens a new window, switching to the new window to verify its content, then switching back to the original window.

Starting URL: https://the-internet.herokuapp.com/windows

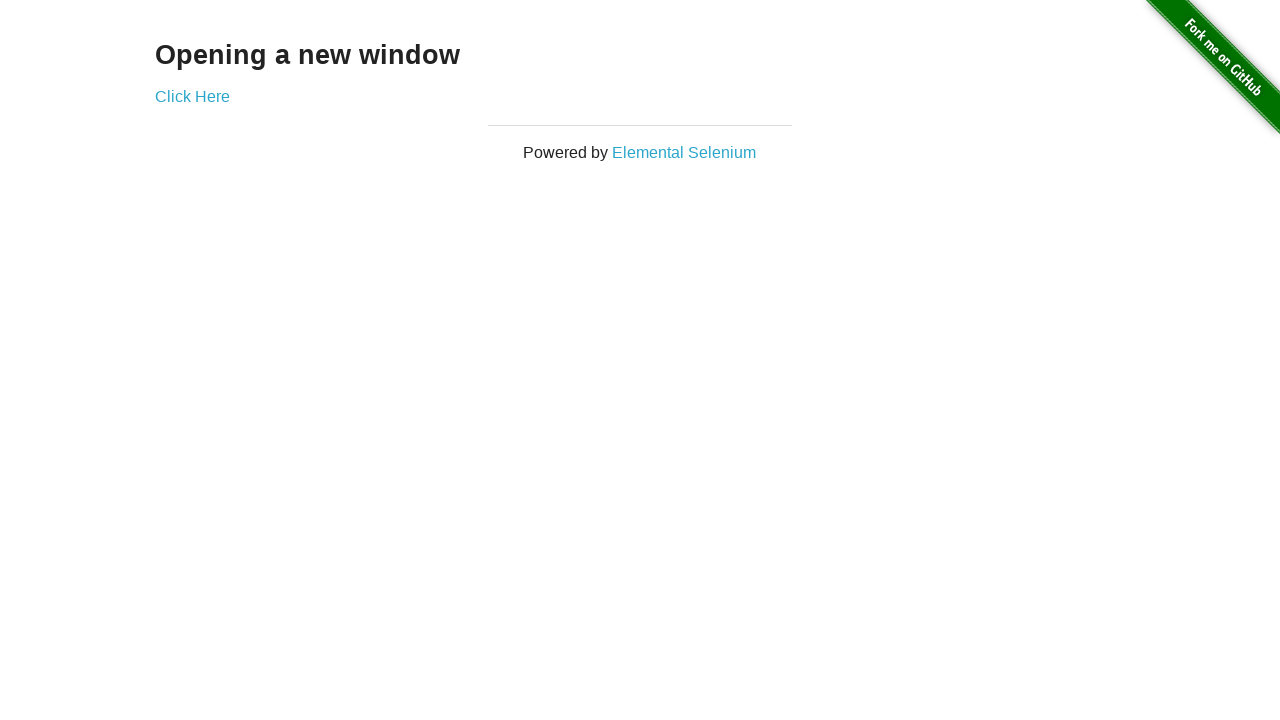

Waited for 'Opening a new window' heading to load
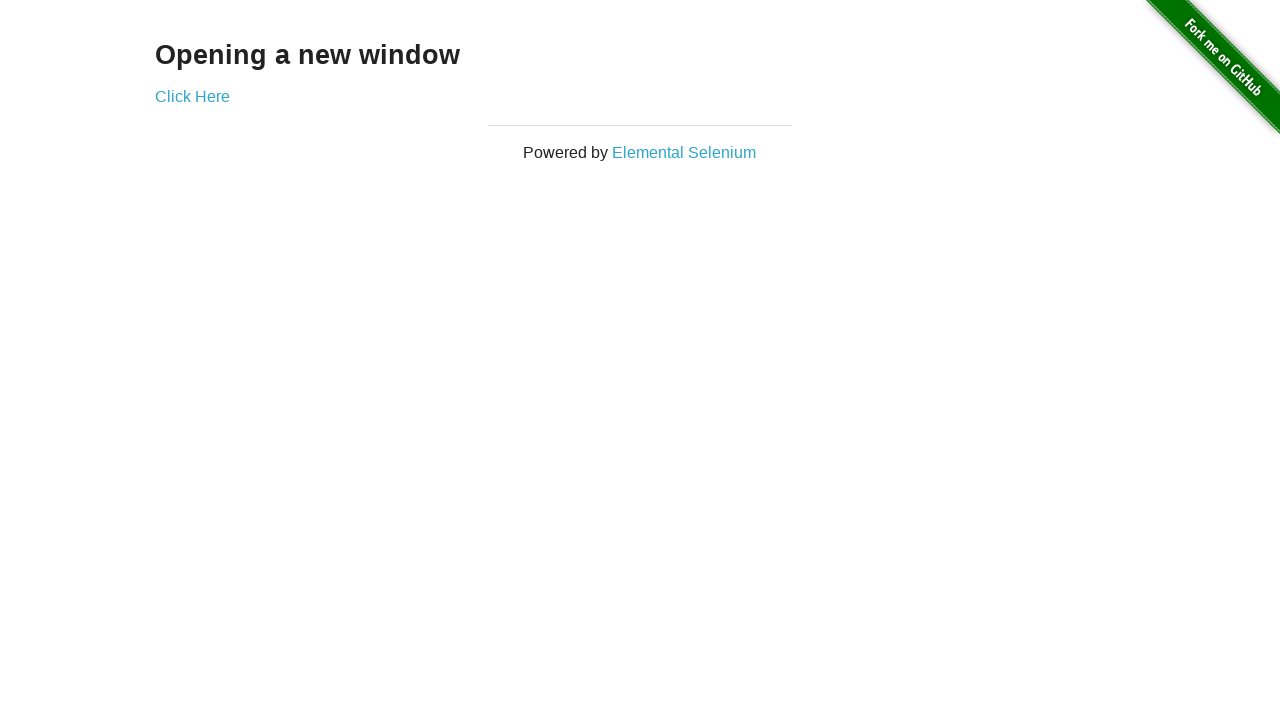

Clicked 'Click Here' link to open new window at (192, 96) on xpath=//a[text()='Click Here']
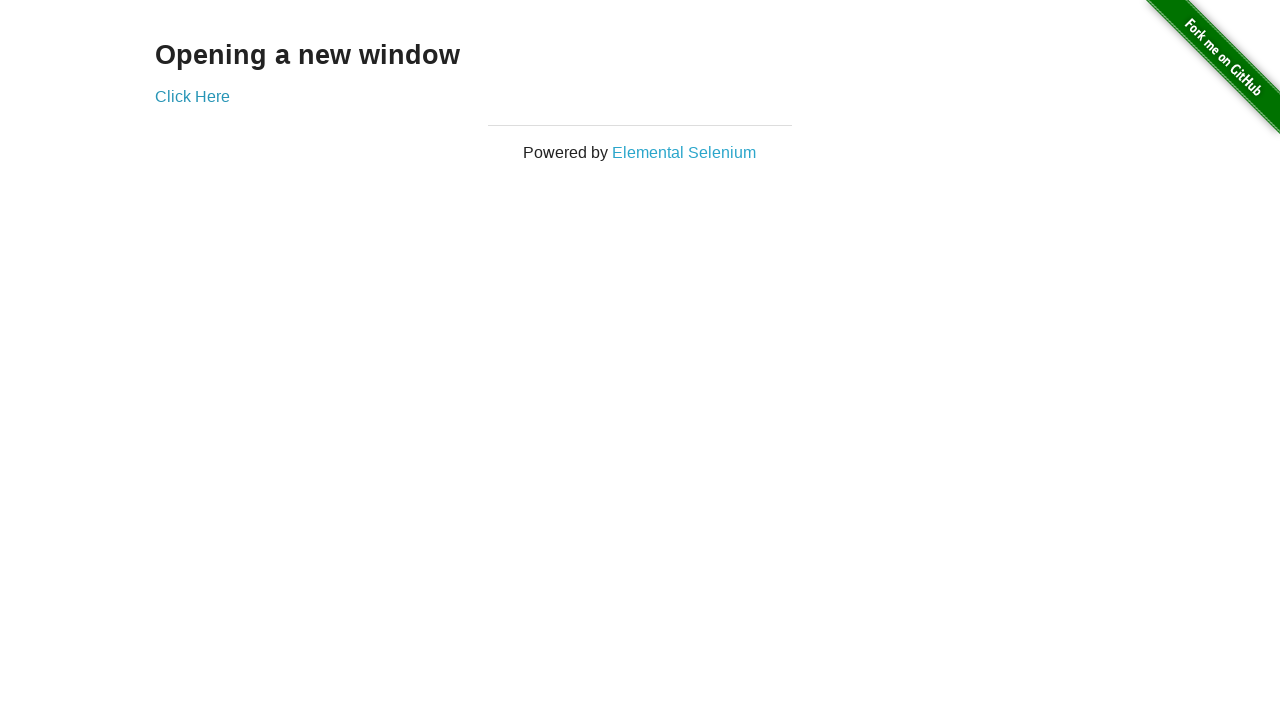

New window opened and loaded
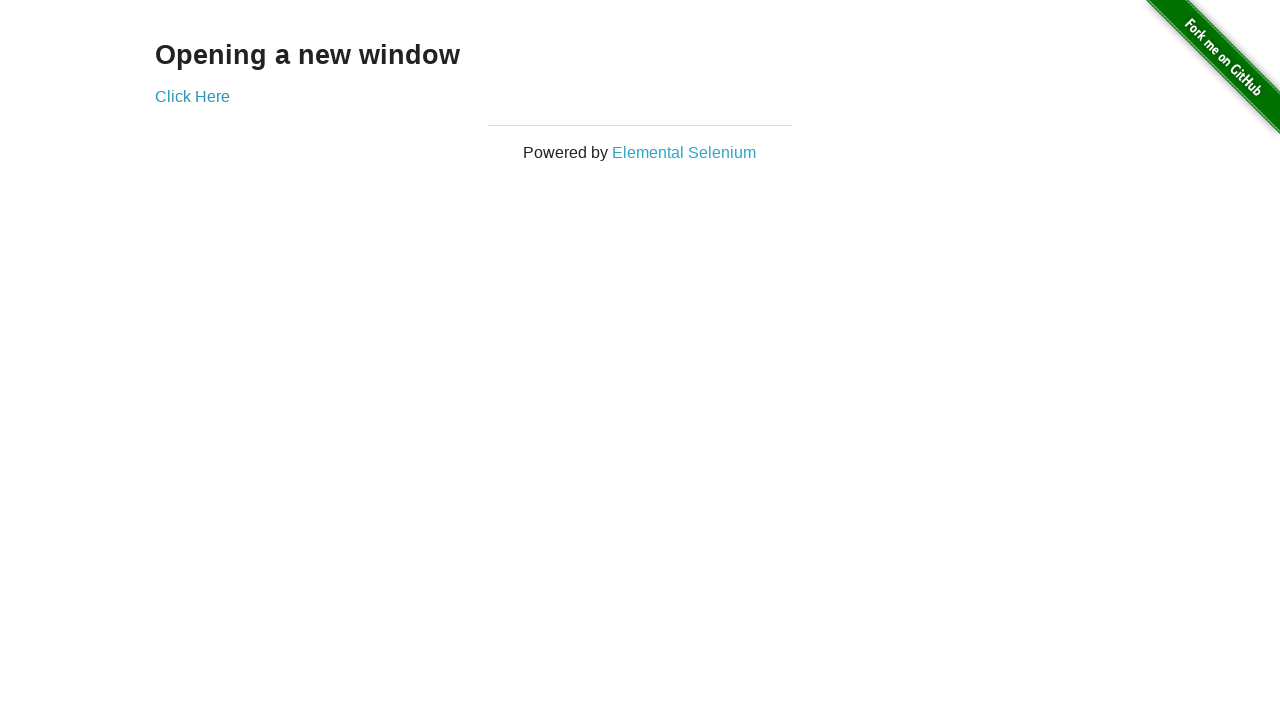

Verified new window title is 'New Window'
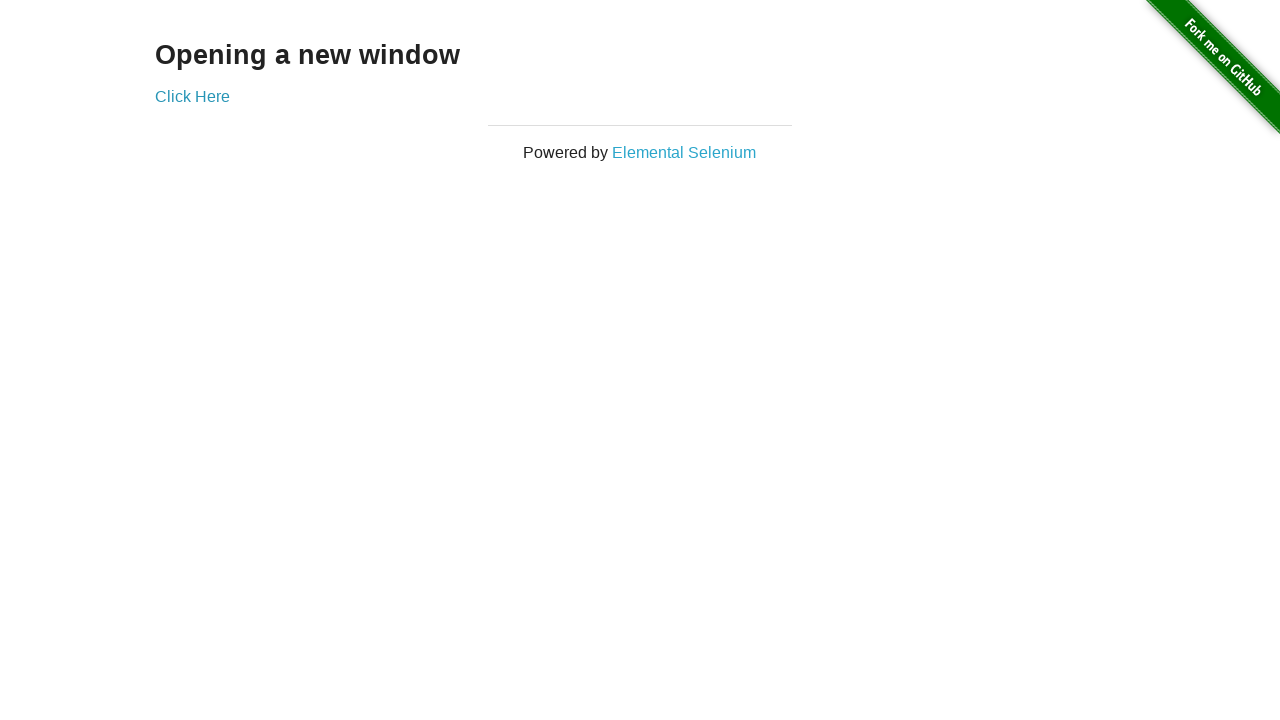

Verified 'New Window' heading is displayed on new page
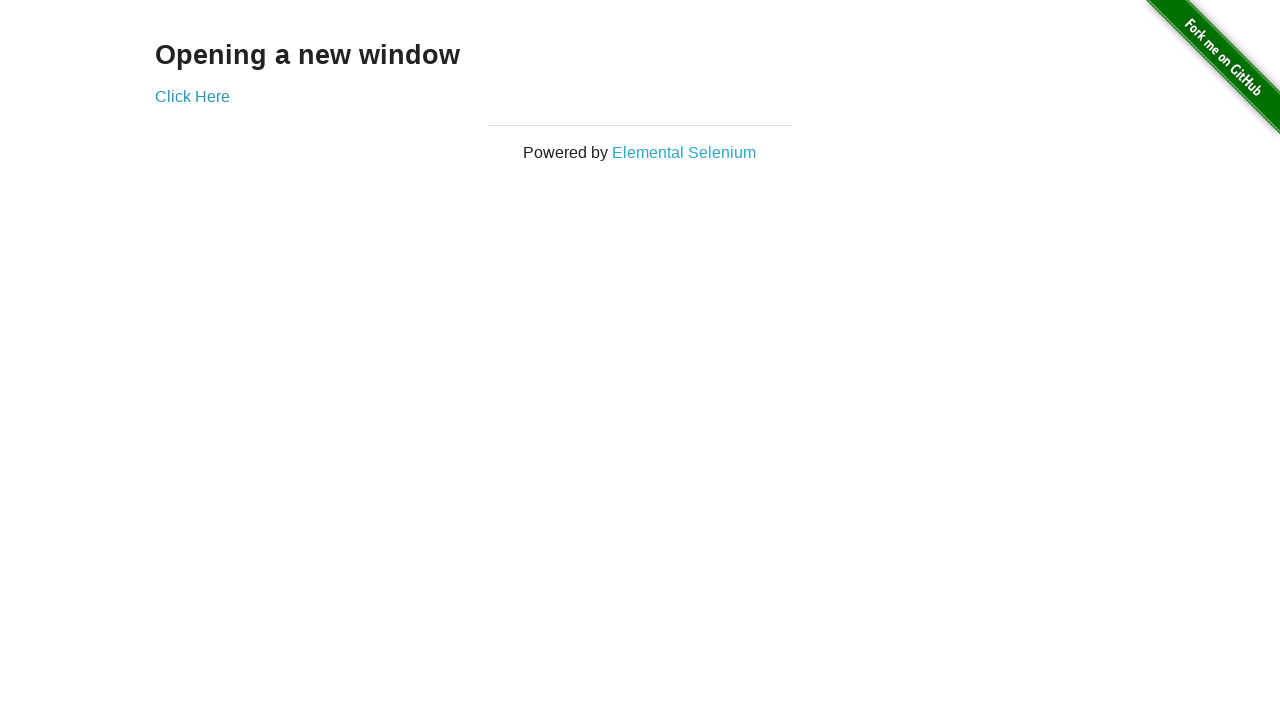

Verified original window title is 'The Internet'
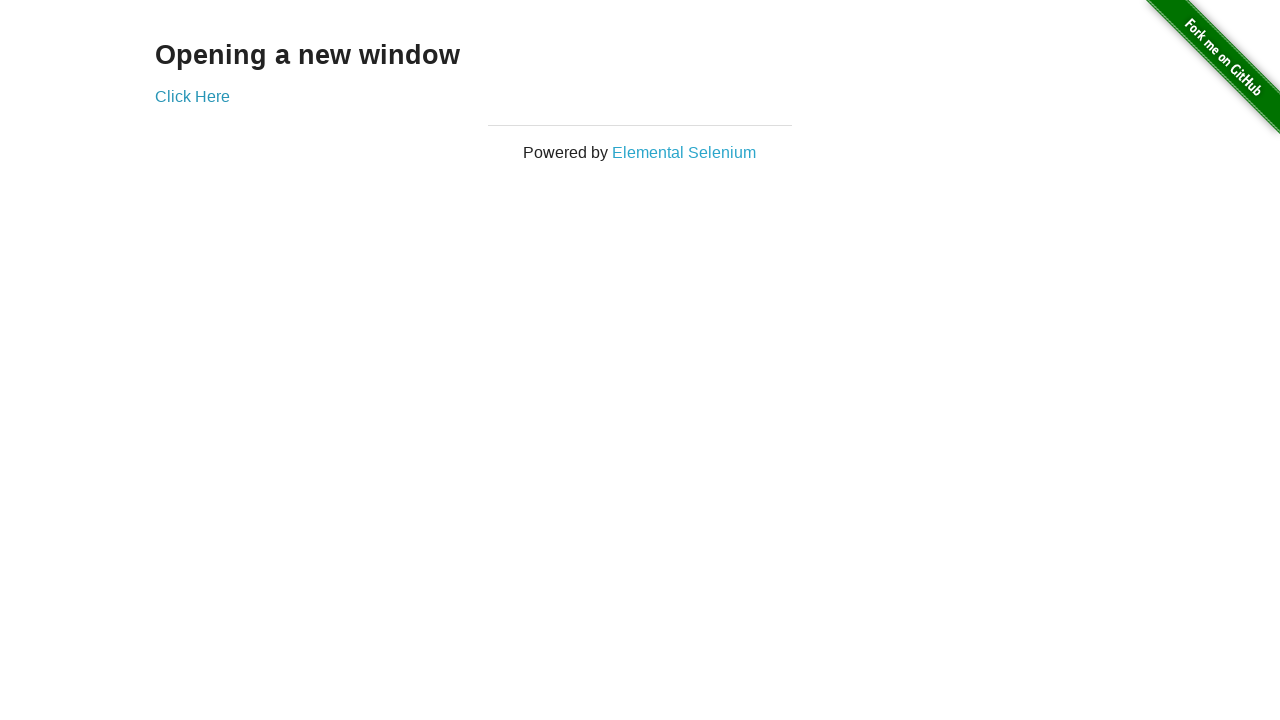

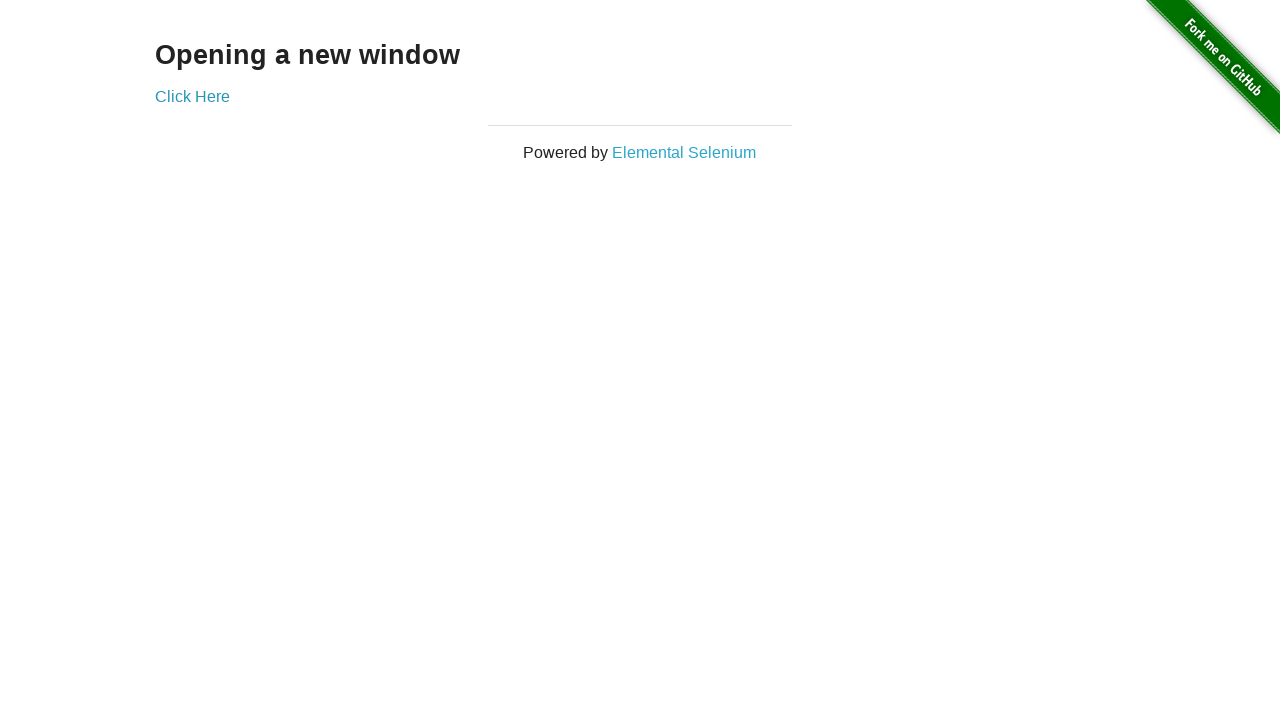